Tests dropdown selection functionality by selecting an option from a dropdown menu and verifying the selection was successful

Starting URL: http://the-internet.herokuapp.com/dropdown

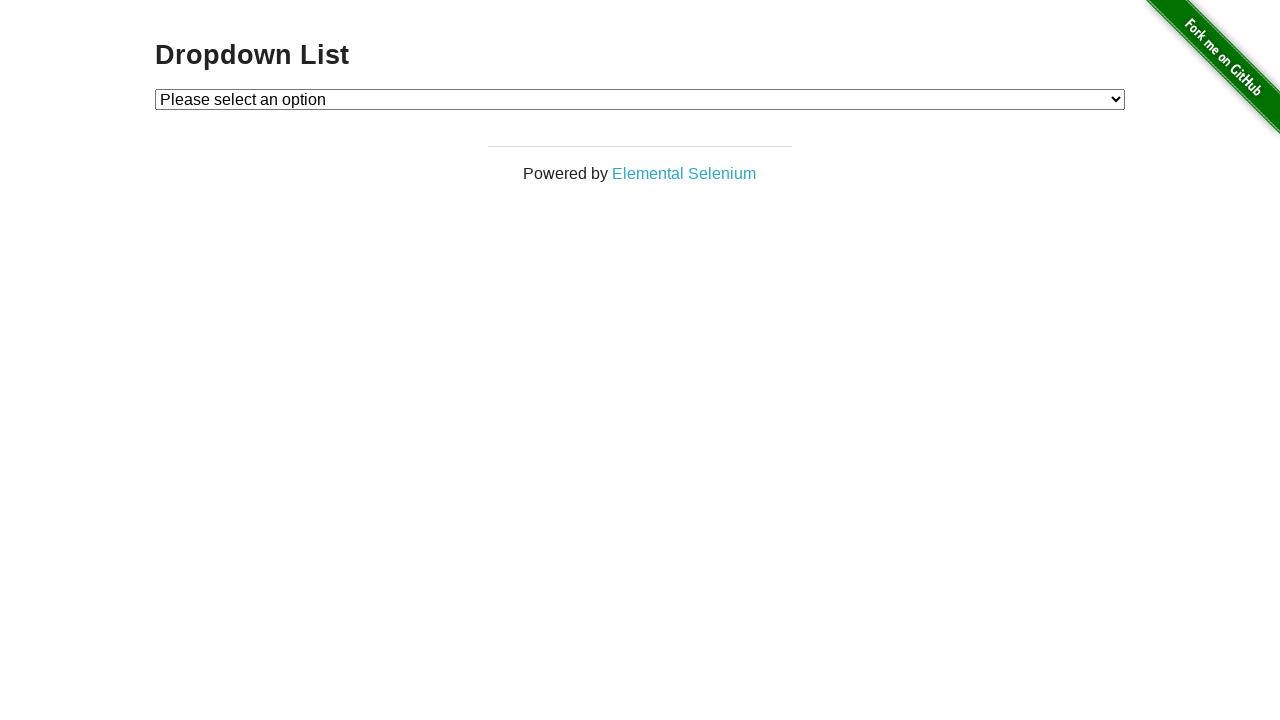

Selected 'Option 2' from the dropdown menu on #dropdown
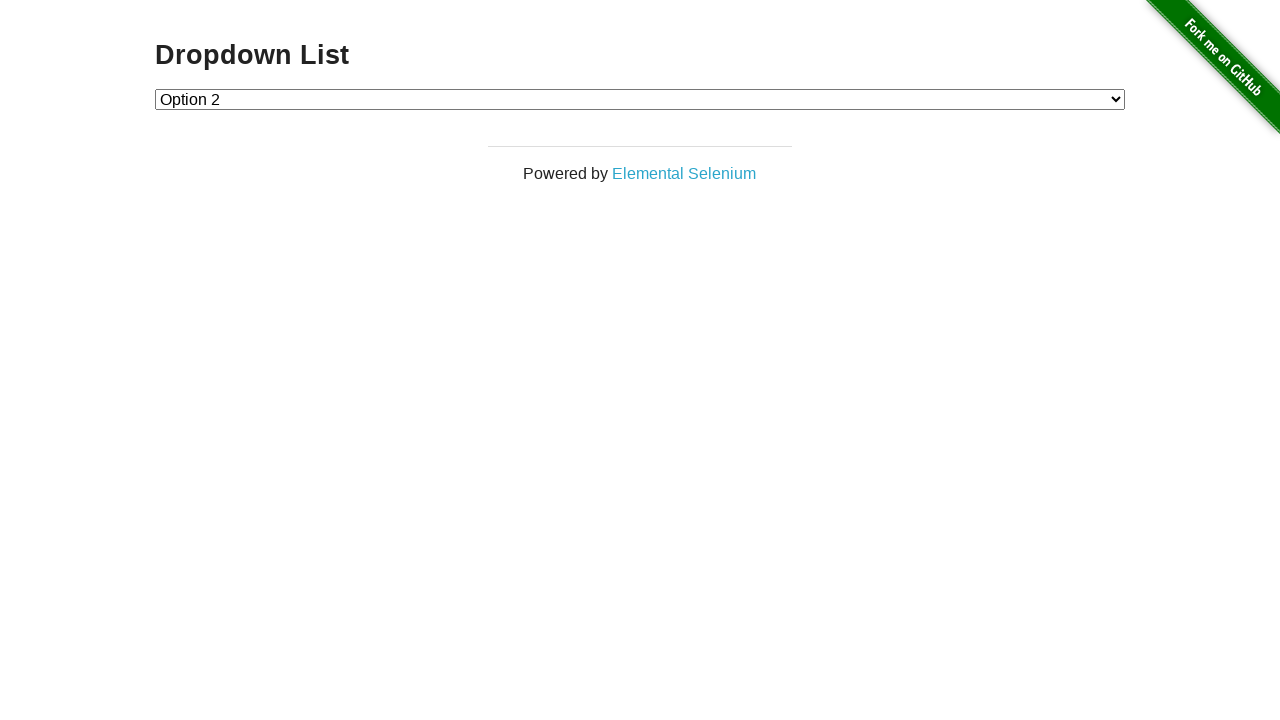

Retrieved the selected dropdown value
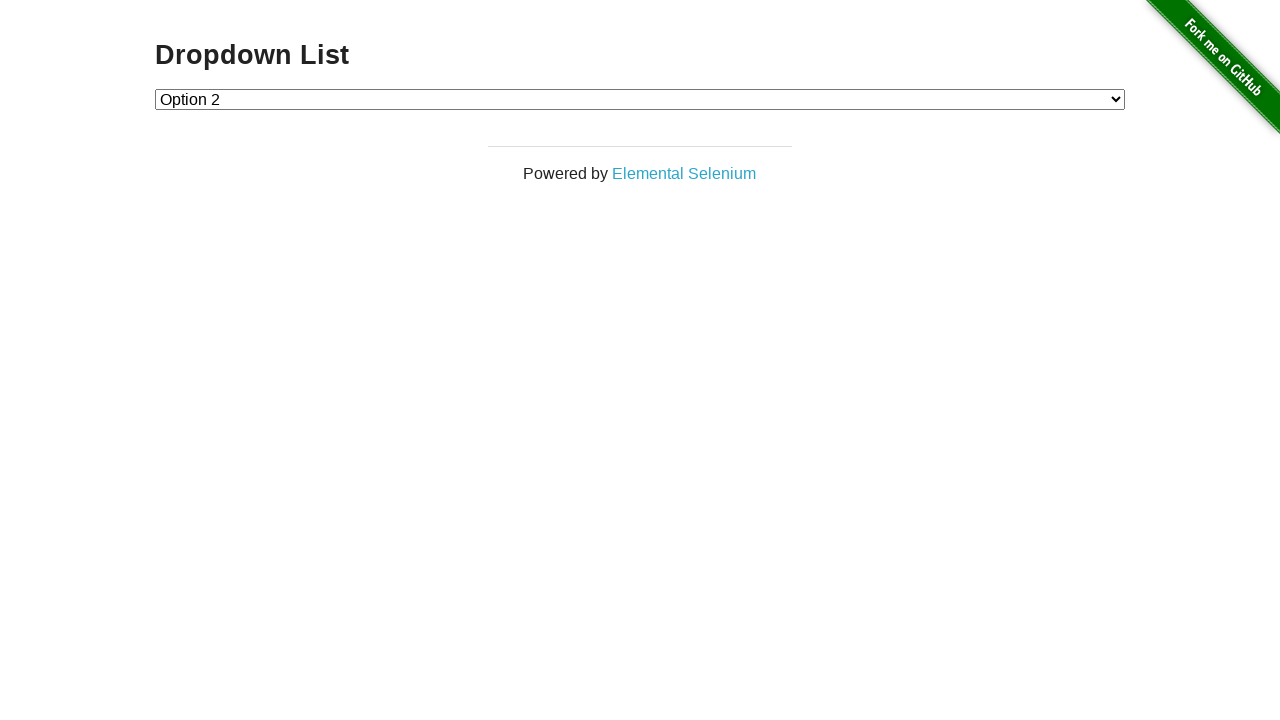

Verified that dropdown selection was successful - value is '2'
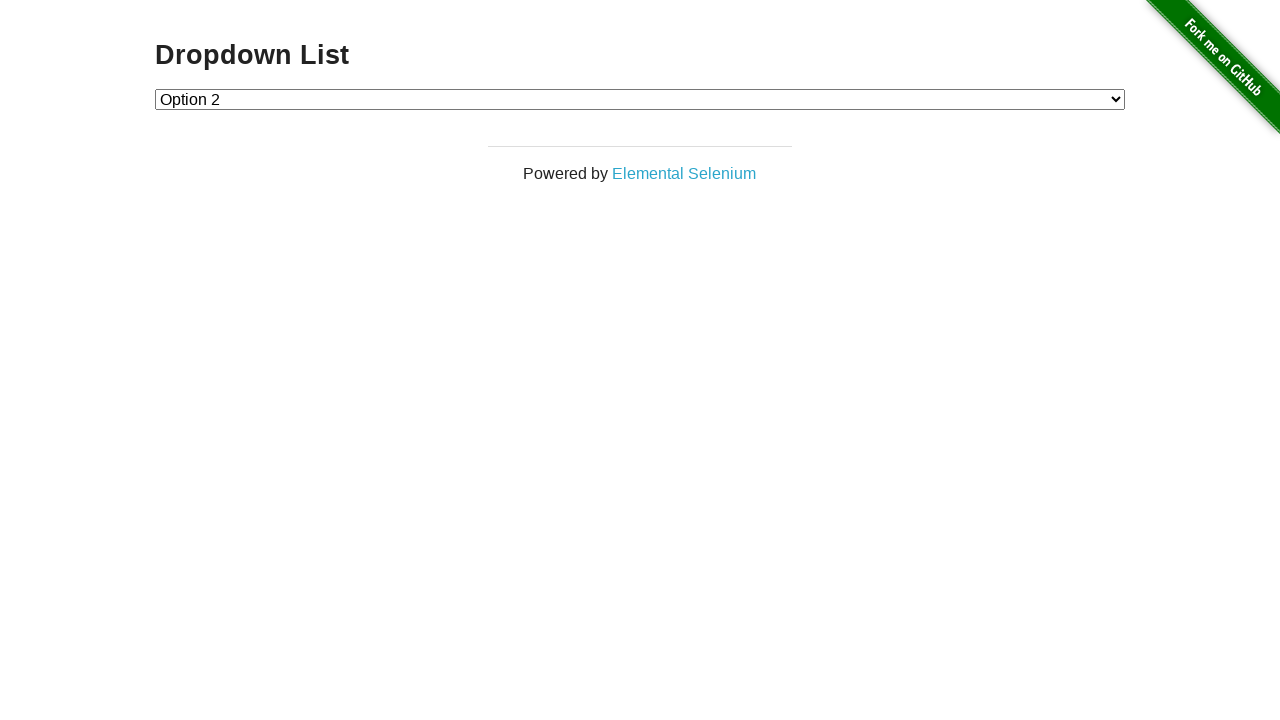

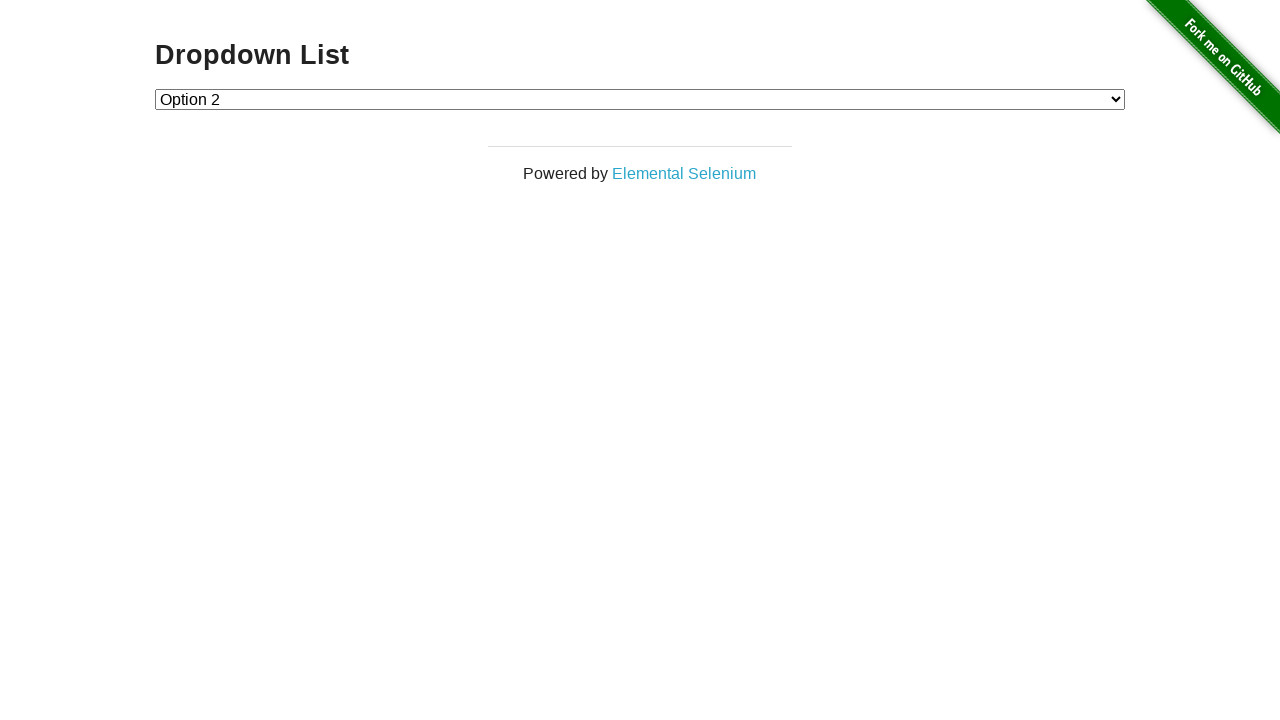